Tests web table sorting functionality by clicking on the first column header and verifying the table data

Starting URL: https://rahulshettyacademy.com/seleniumPractise/#/offers/

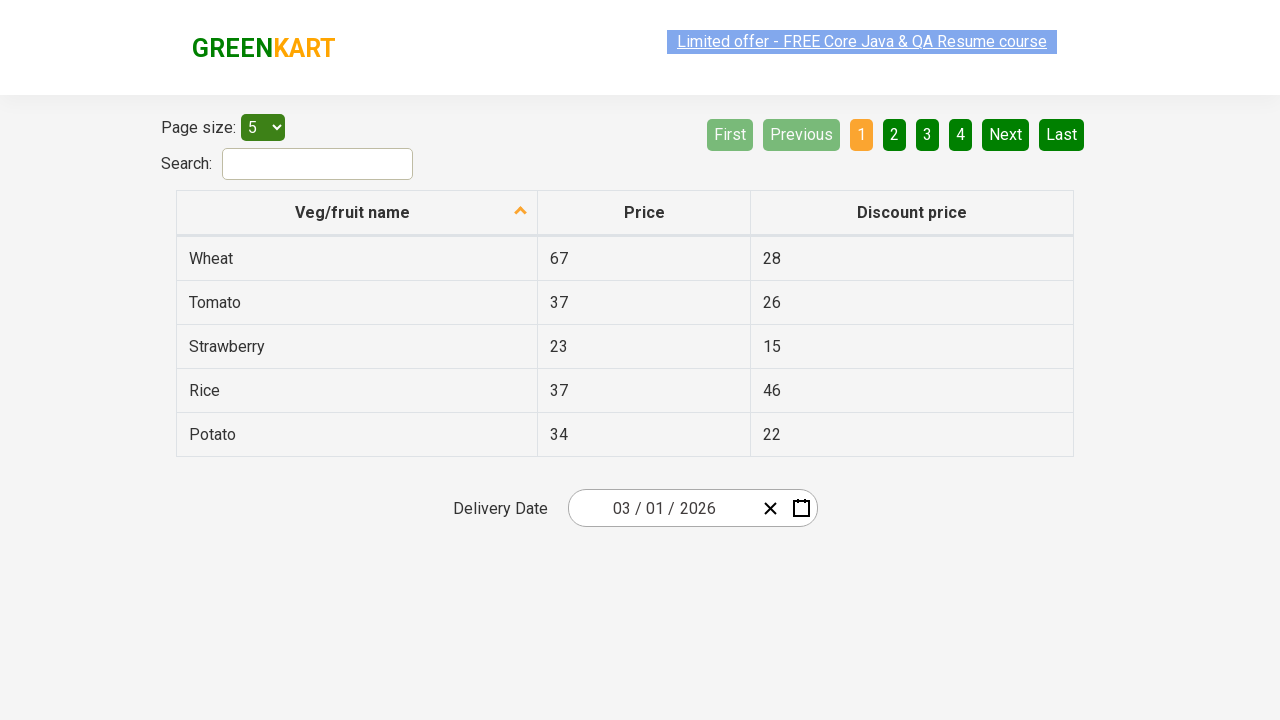

Clicked on first column header to sort web table at (357, 213) on tr th:nth-child(1)
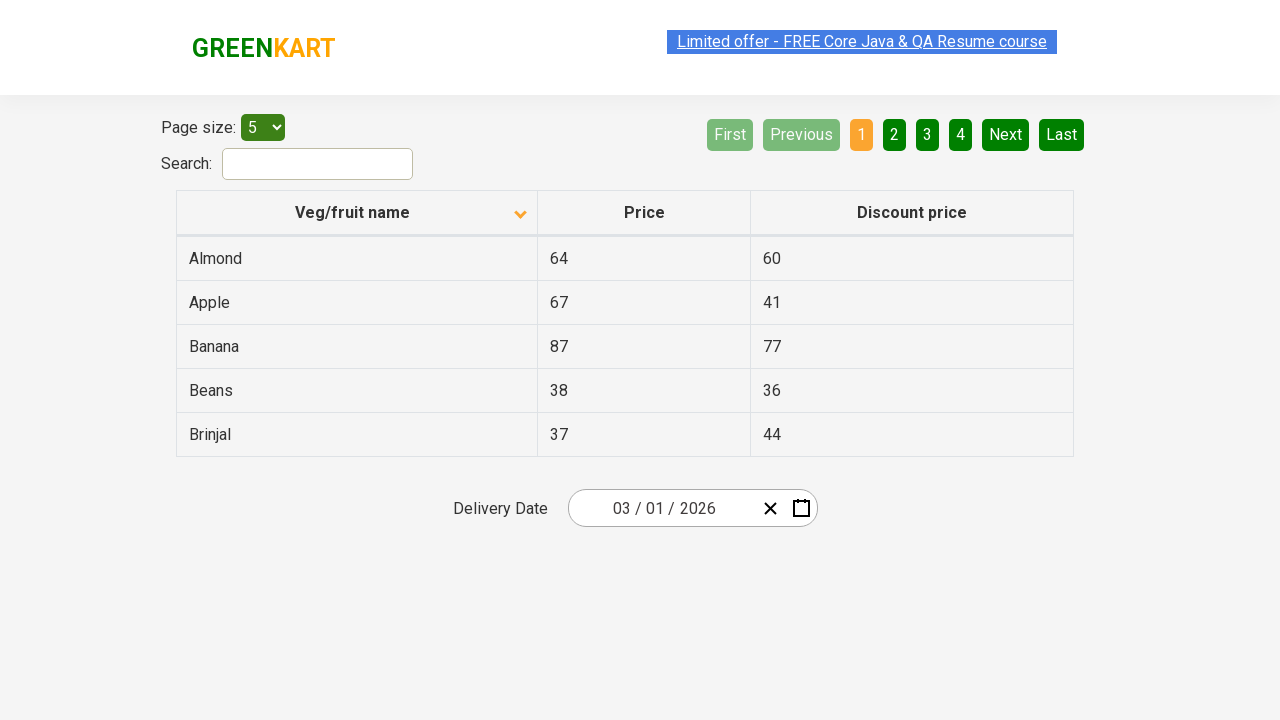

Waited for sorted table data to be visible
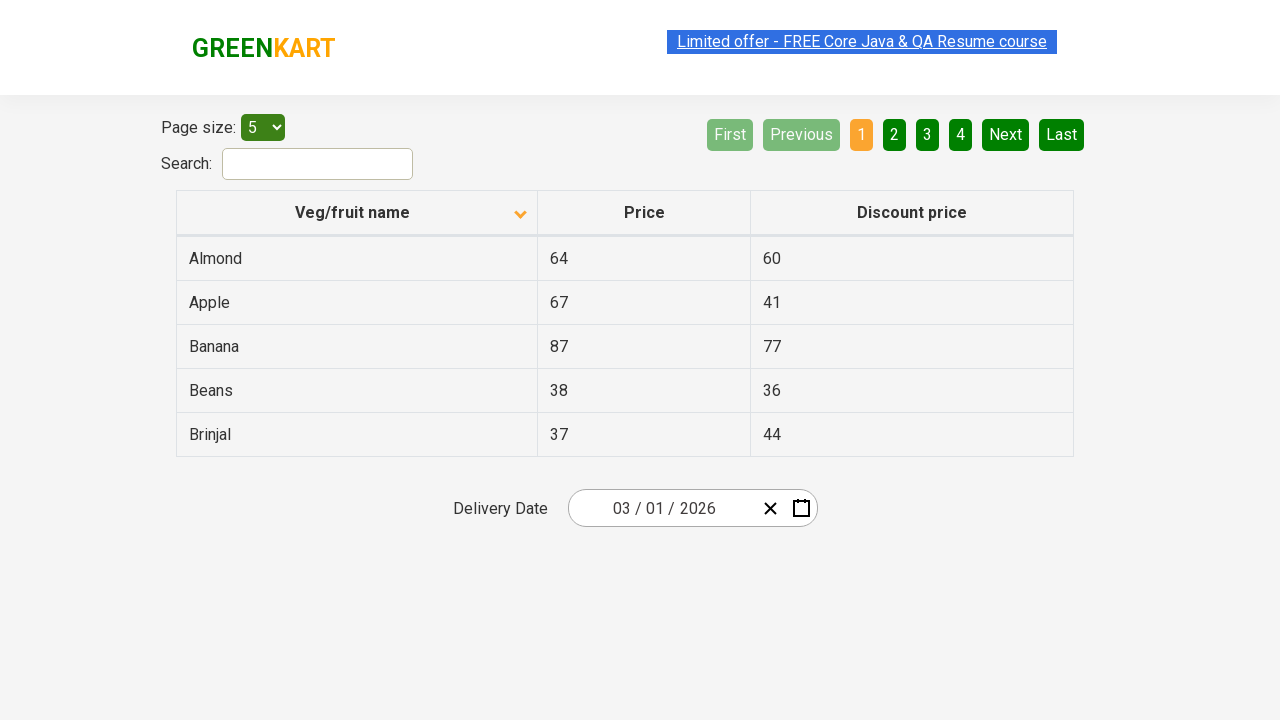

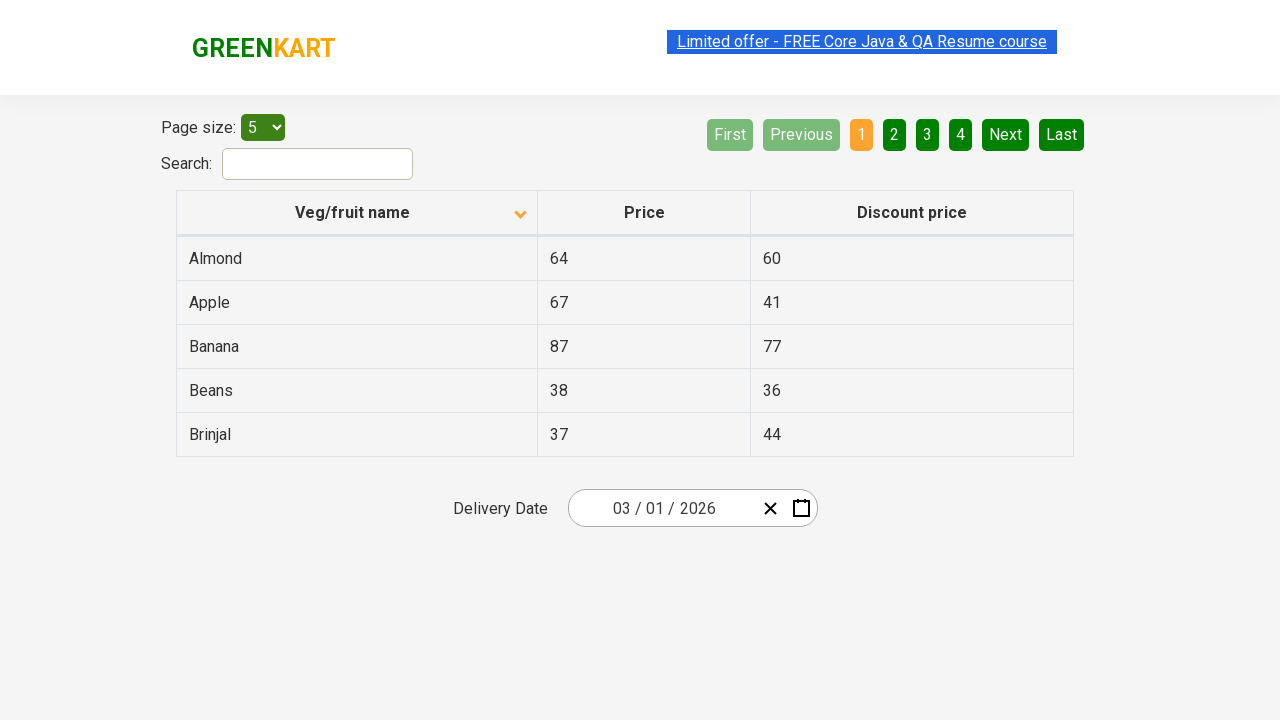